Tests slider interaction on demoqa.com by moving the slider element horizontally using mouse actions to verify the slider functionality works correctly.

Starting URL: https://demoqa.com/slider/

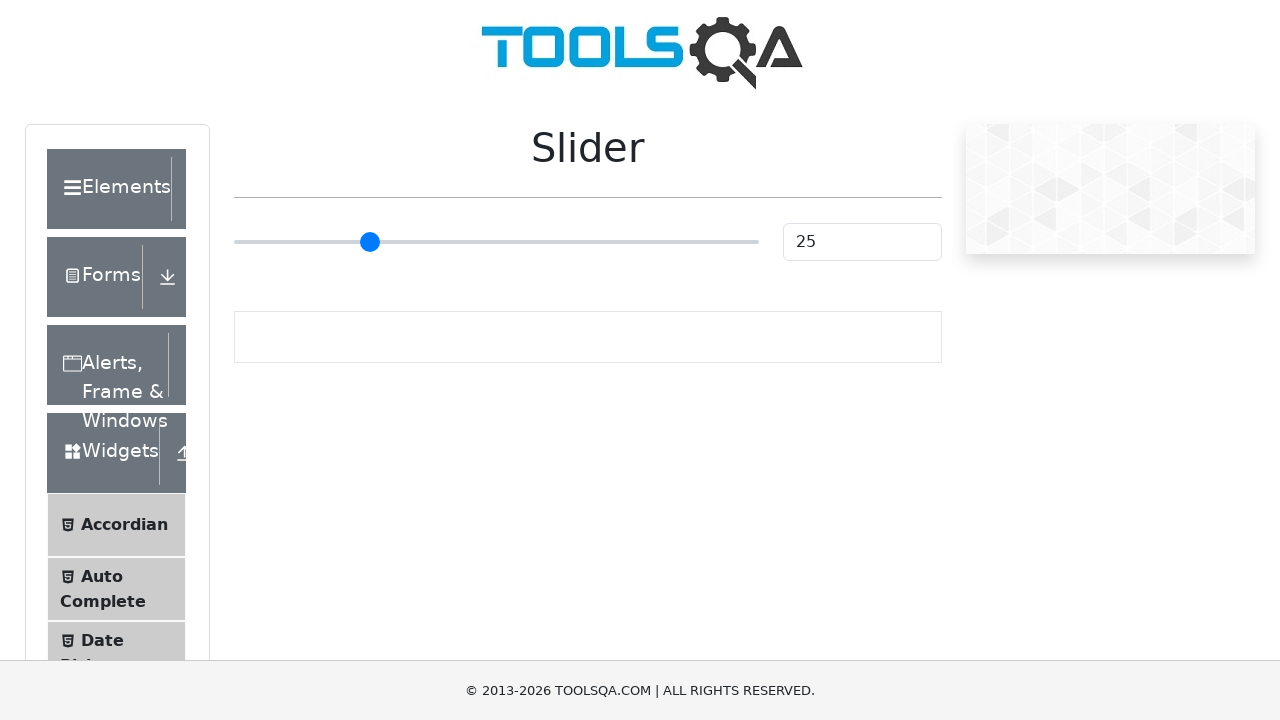

Slider container became visible
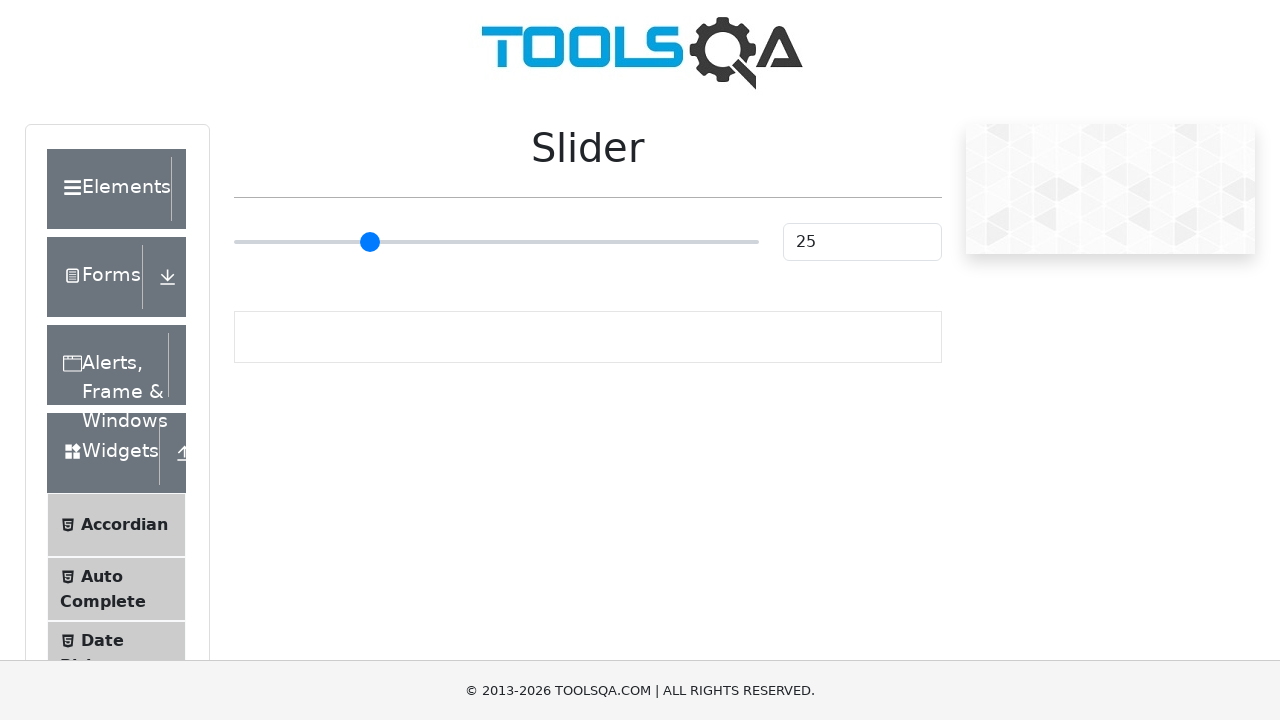

Located slider thumb element
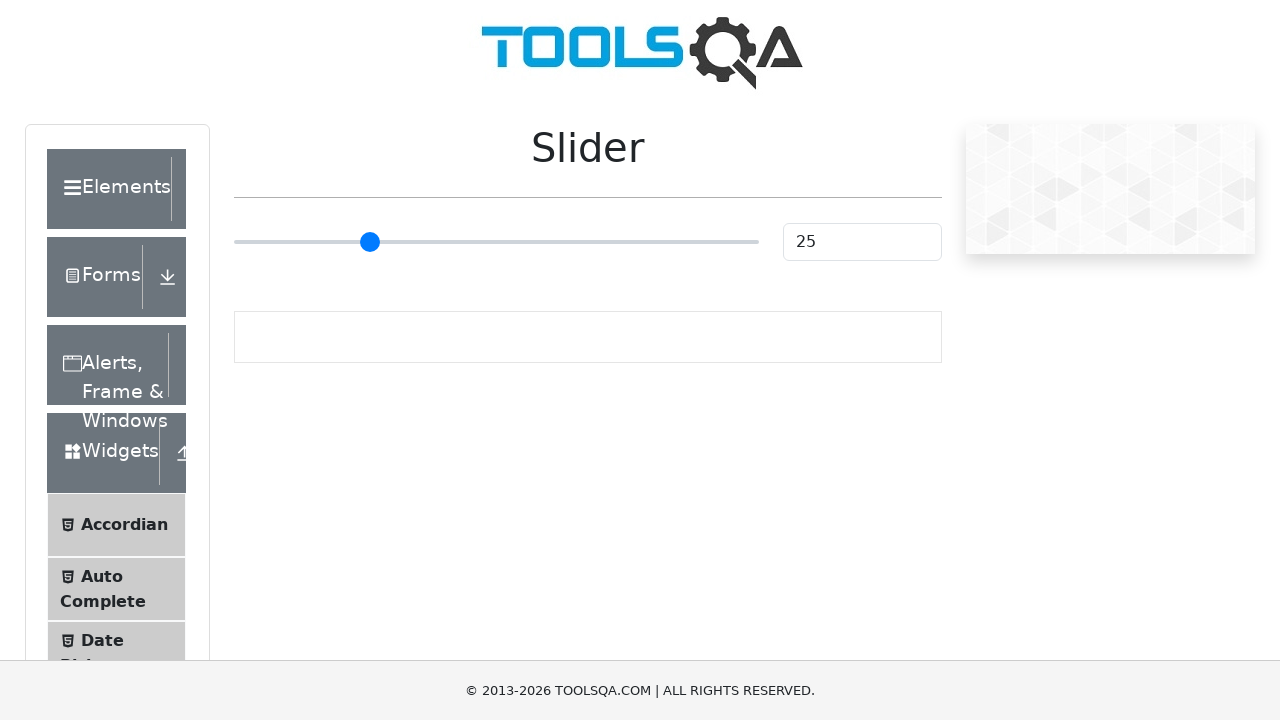

Retrieved bounding box of slider thumb
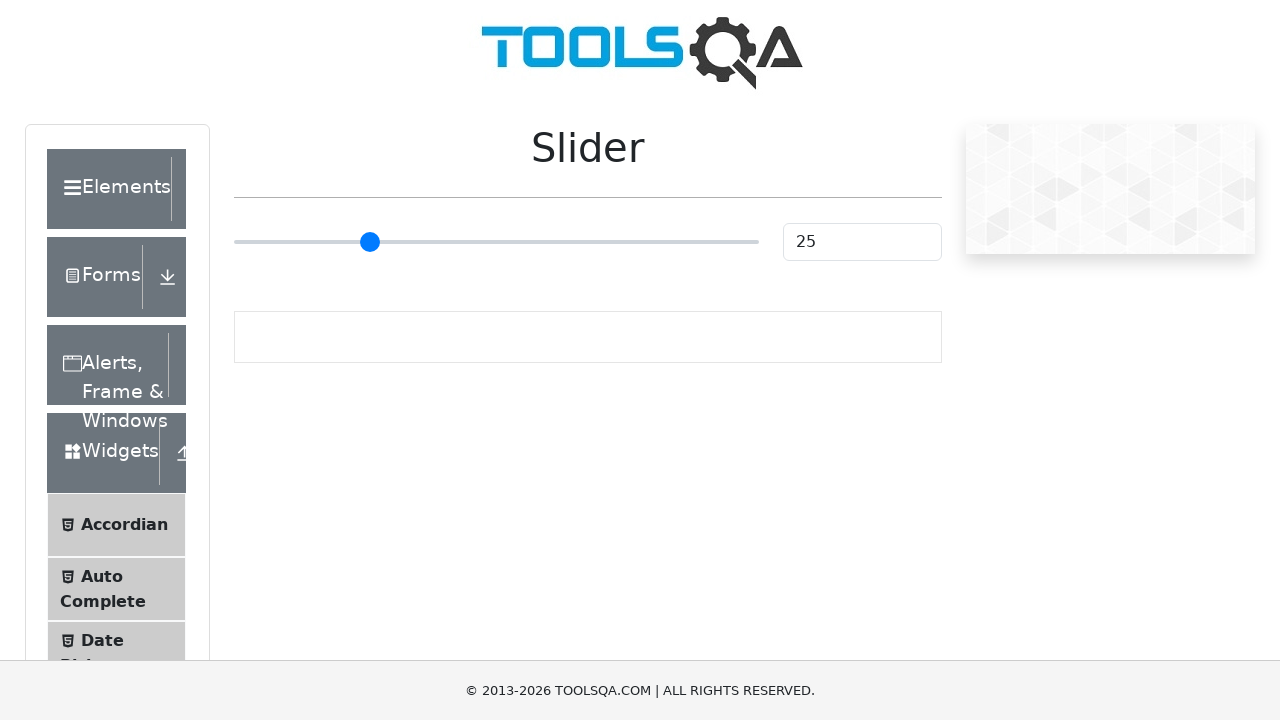

Moved mouse to slider thumb center position at (496, 242)
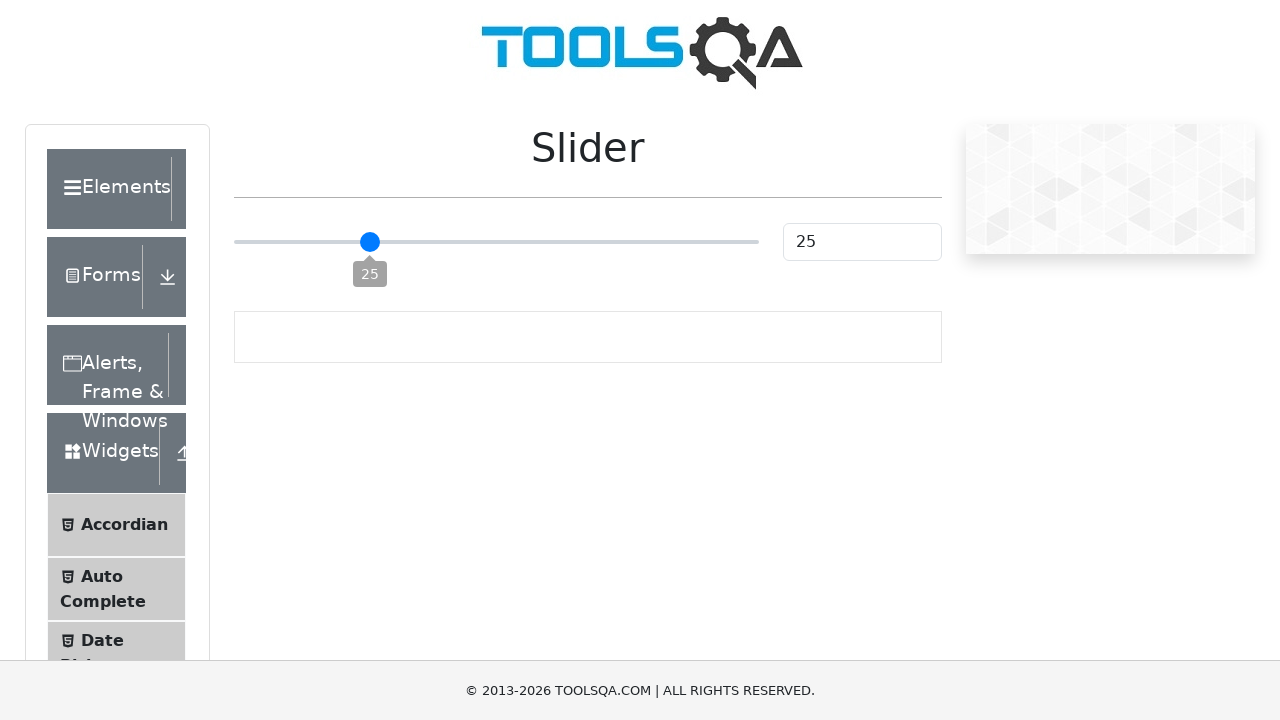

Pressed mouse button down on slider thumb at (496, 242)
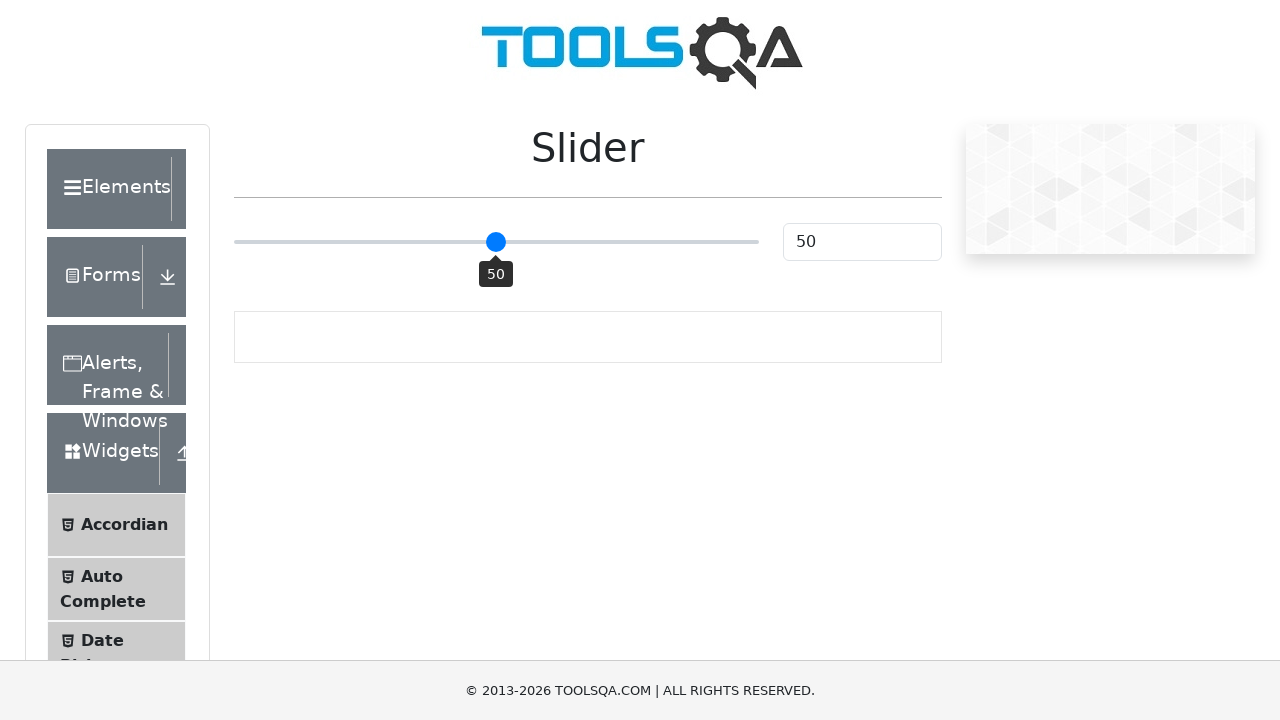

Dragged slider 50 pixels to the right at (546, 242)
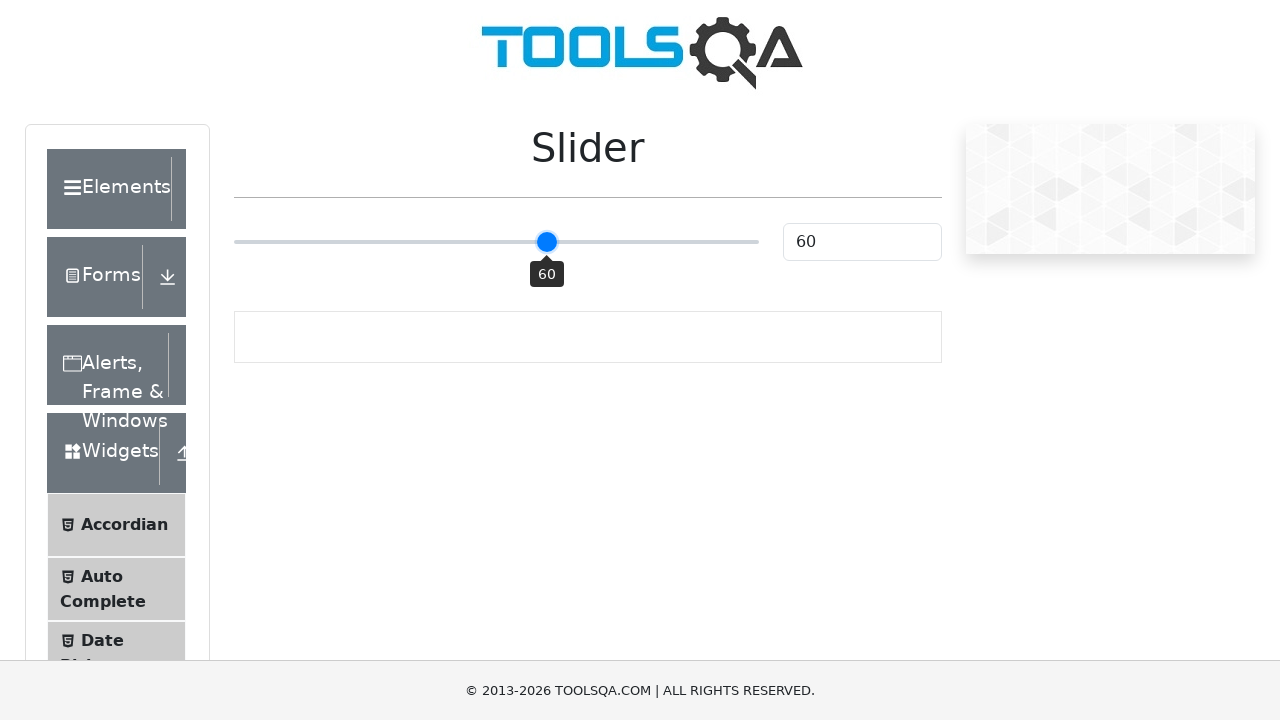

Released mouse button after dragging slider at (546, 242)
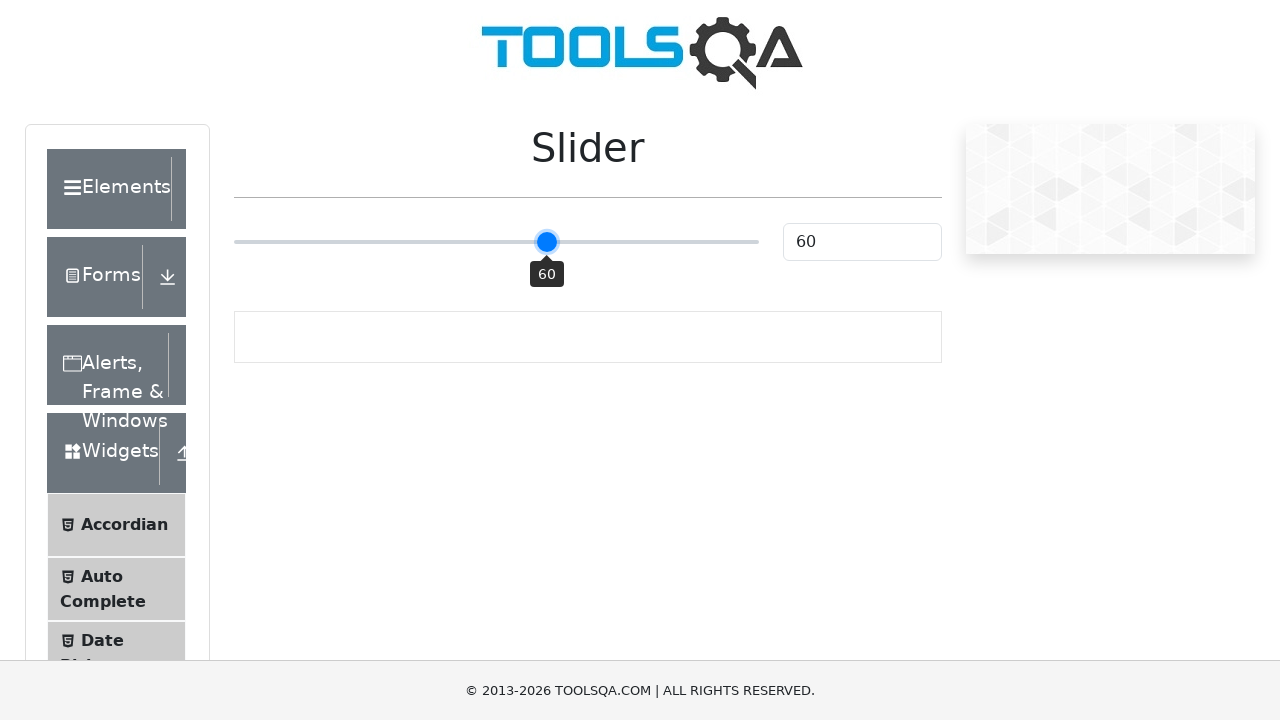

Slider value element is present and visible
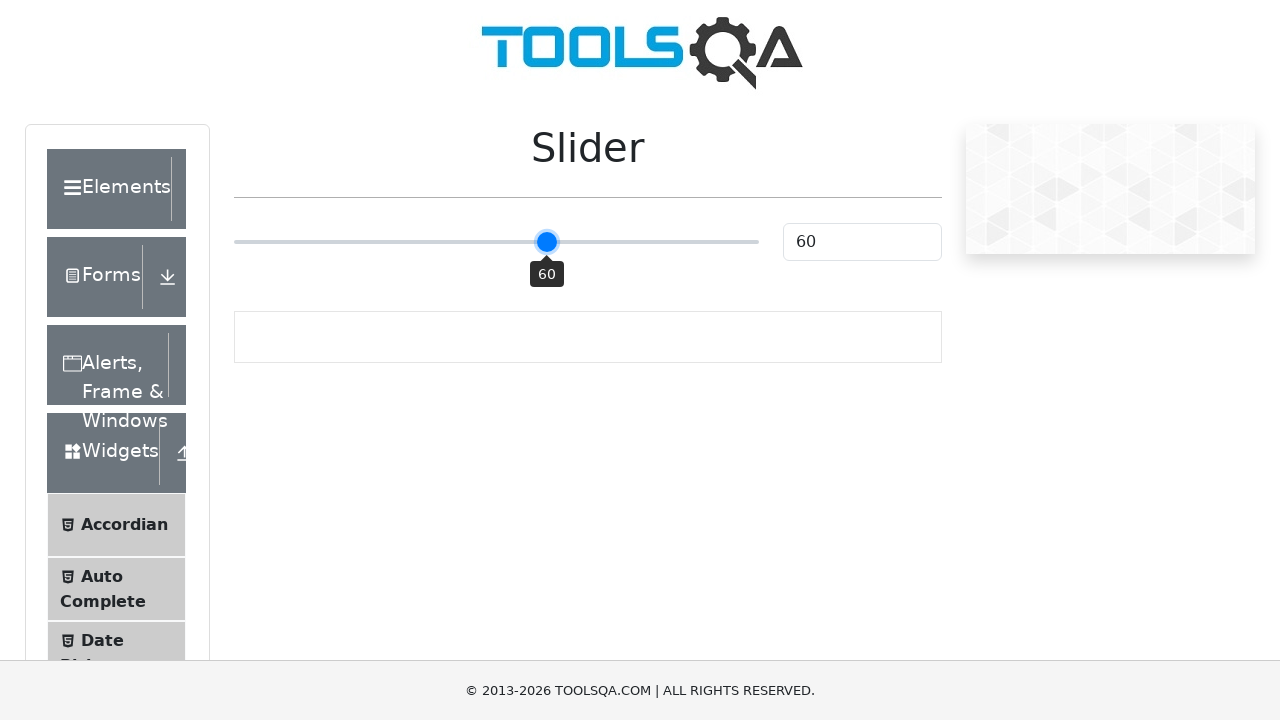

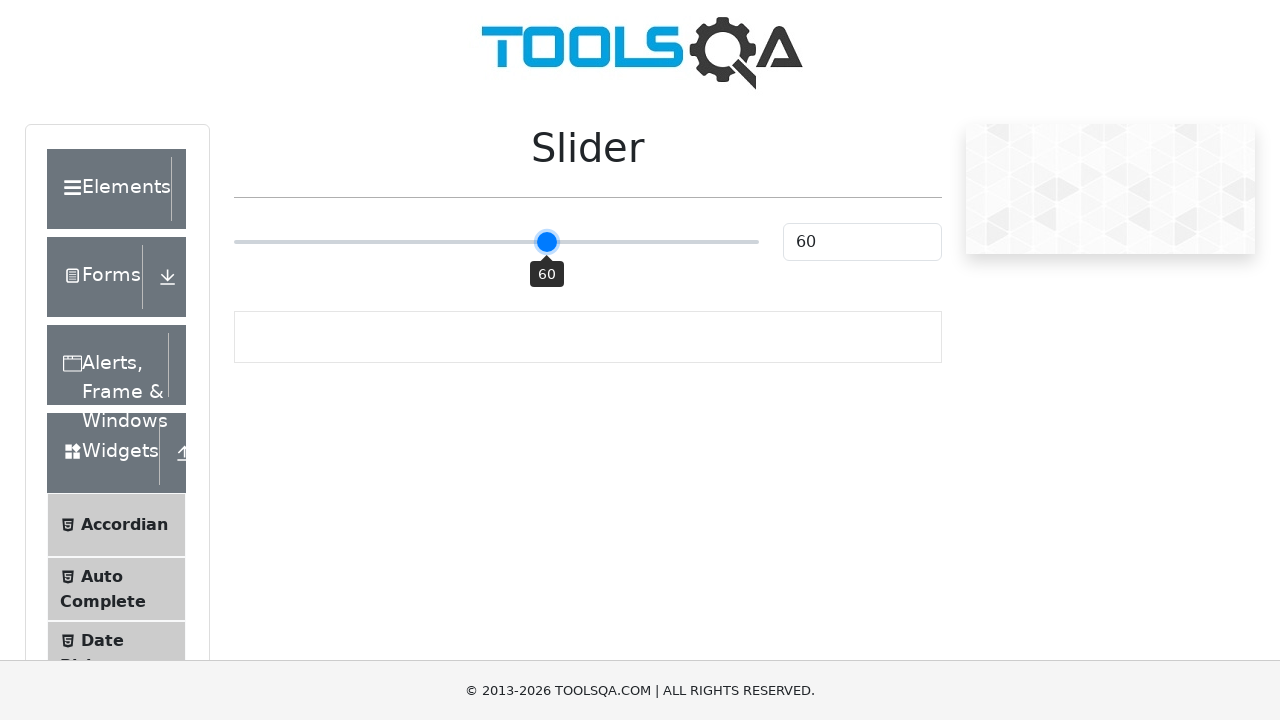